Tests confirmation alert popup by clicking a button to trigger the alert and accepting it

Starting URL: https://demoqa.com/alerts

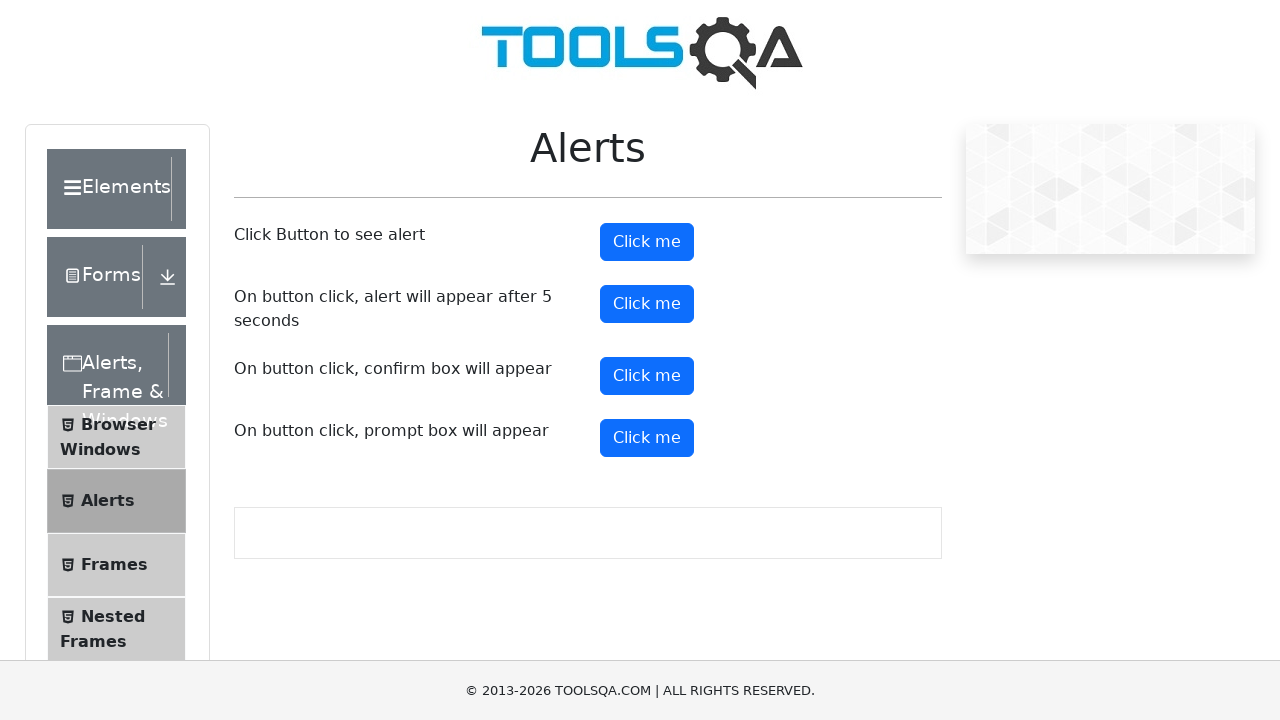

Clicked button to trigger confirmation alert popup at (647, 376) on xpath=//div[@id='javascriptAlertsWrapper']/div[3]/div[2]/button
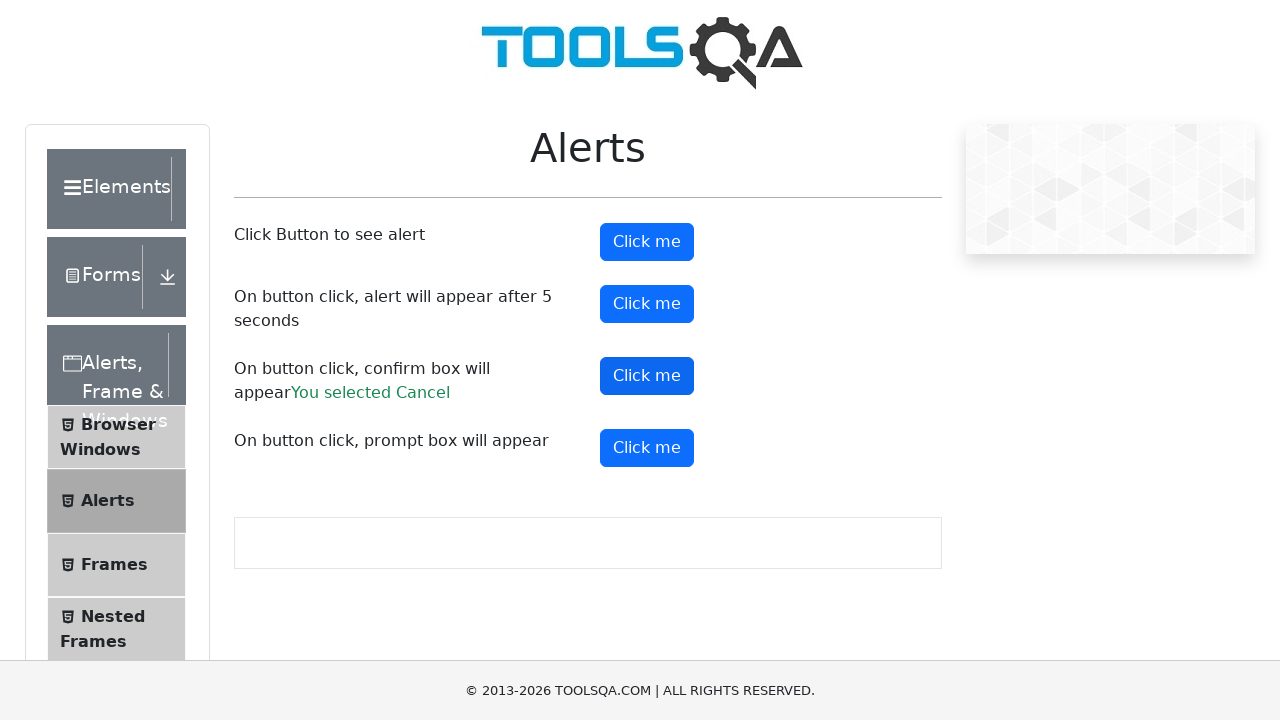

Set up dialog handler to accept confirmation alert
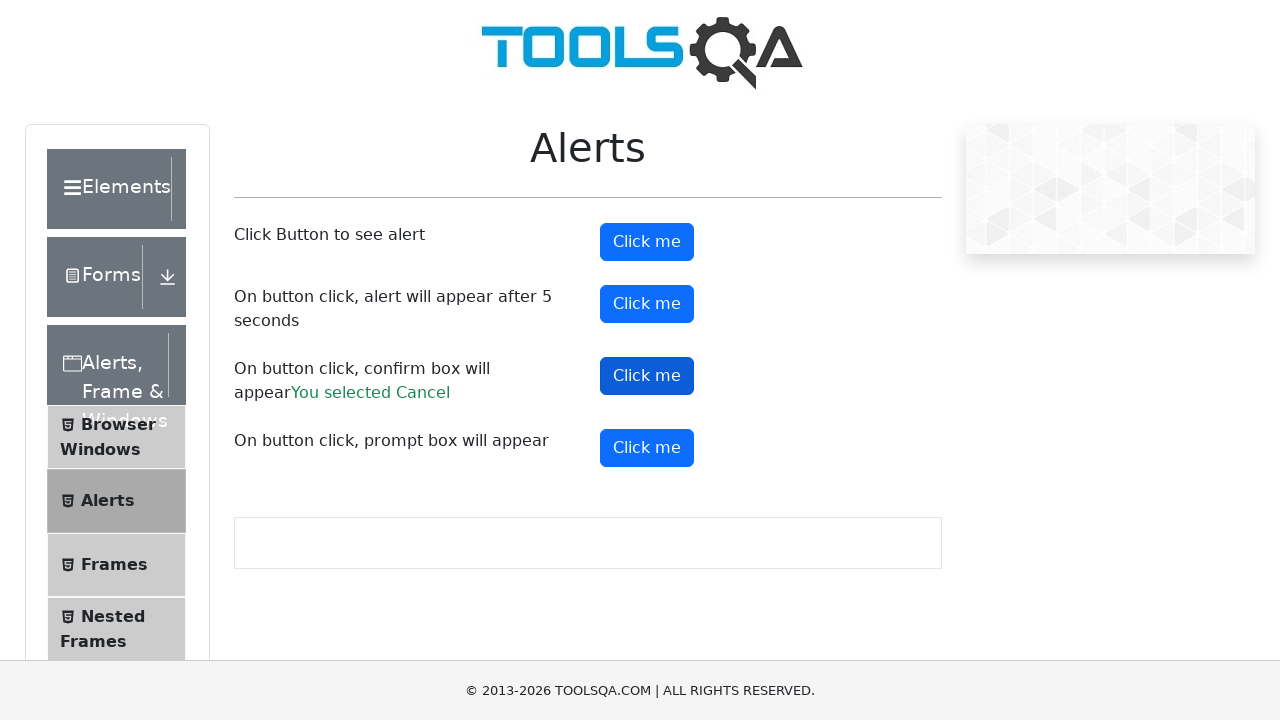

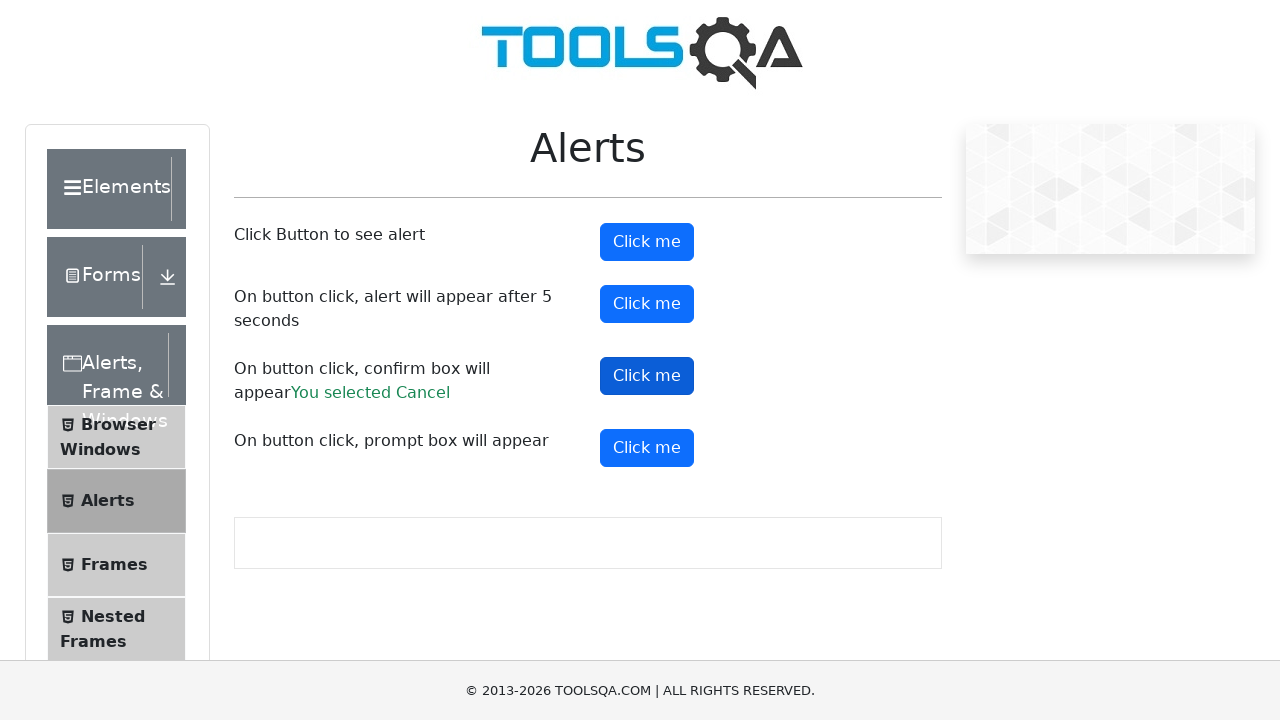